Tests mouse and keyboard actions on a practice form by filling text fields, using keyboard navigation (Tab, Arrow keys), moving mouse to elements, and performing double-click actions on checkboxes and file upload elements.

Starting URL: https://demoqa.com/automation-practice-form

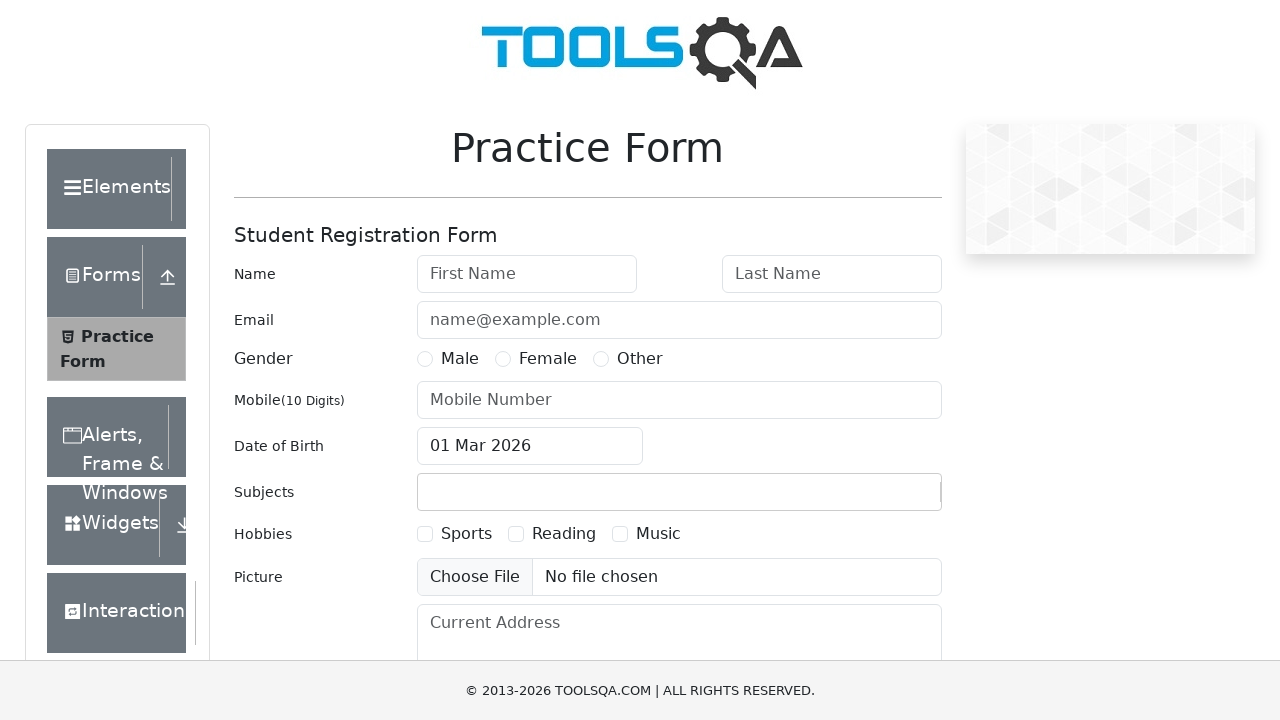

Filled first name field with 'GRT' on #firstName
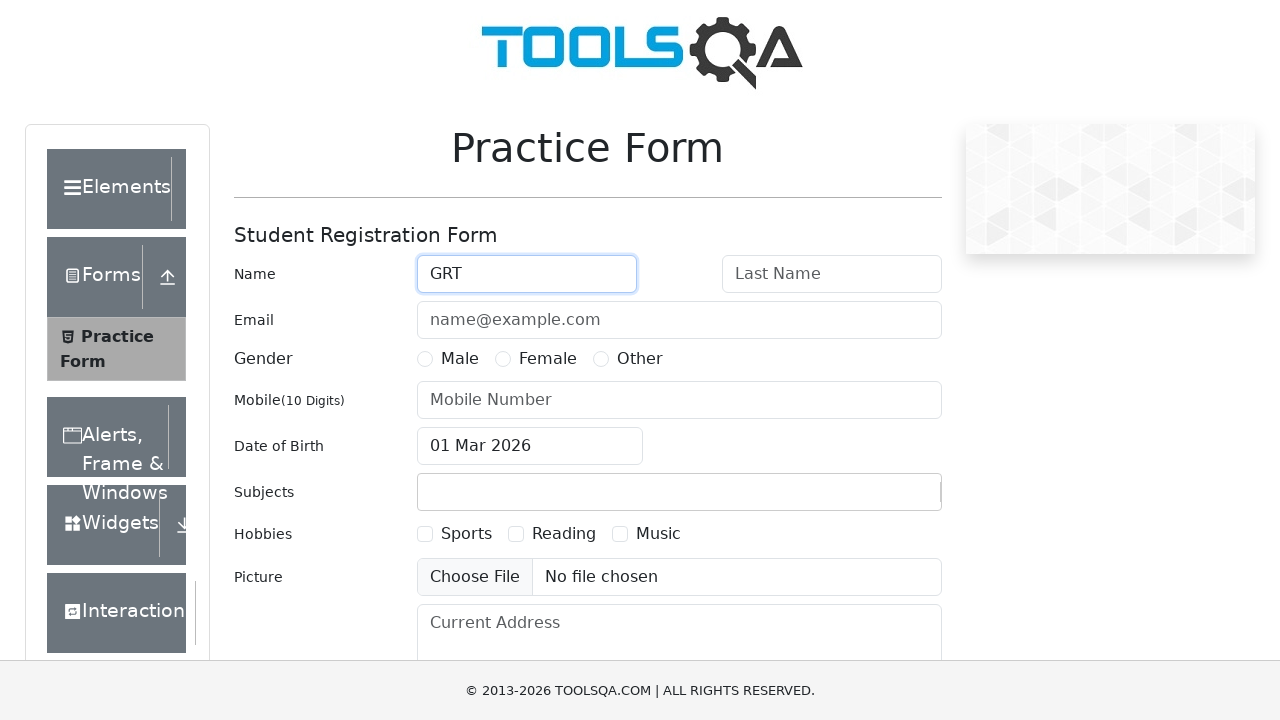

Pressed Tab to navigate to next field
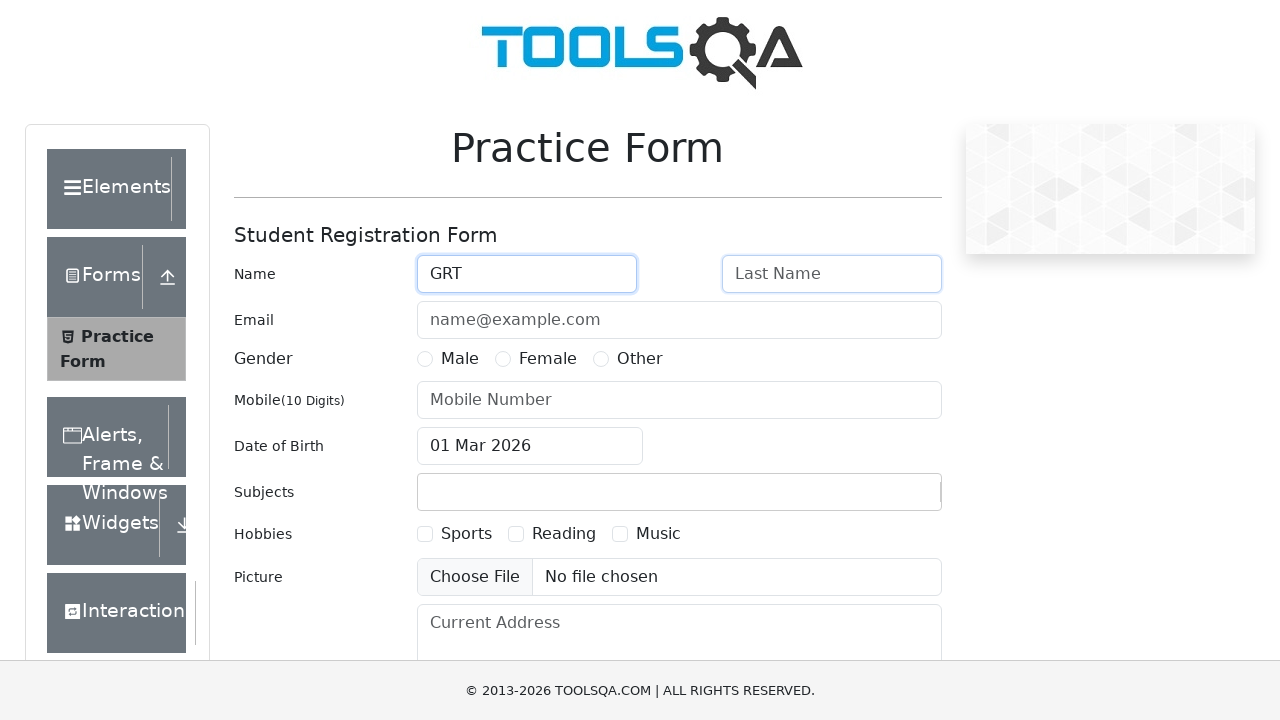

Filled last name field with 'Bangalore' on #lastName
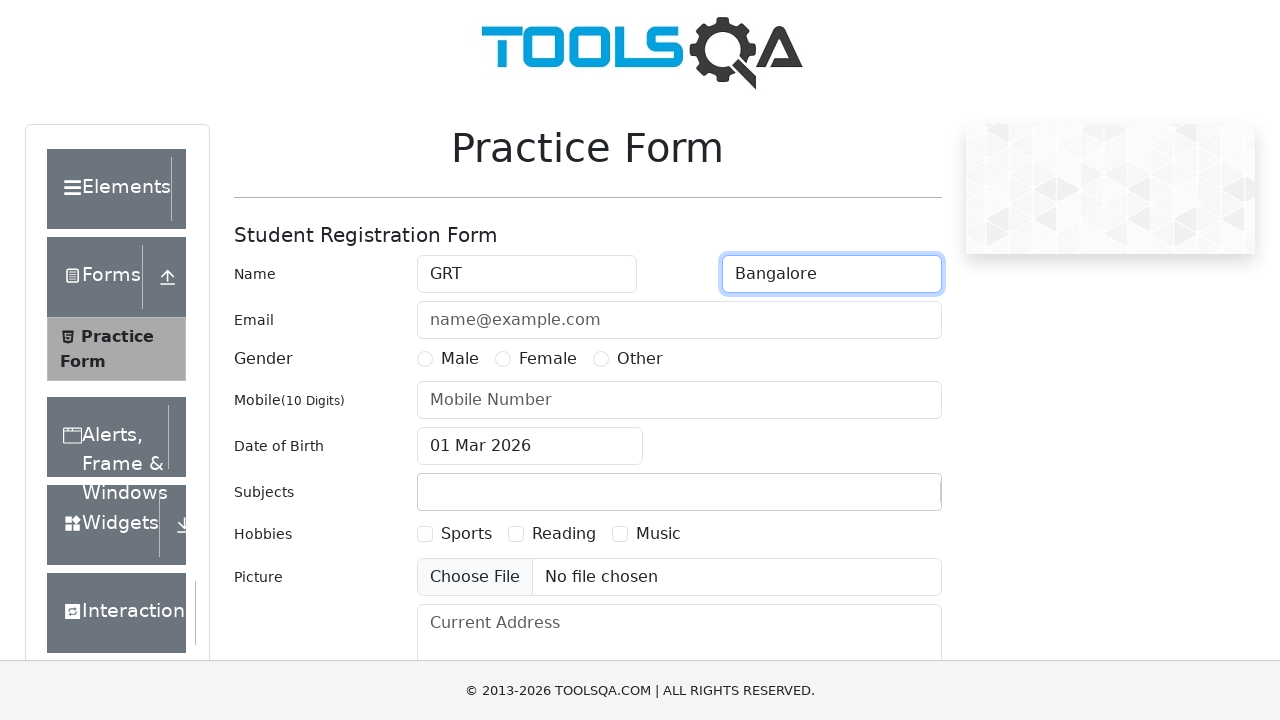

Pressed Tab to navigate through fields
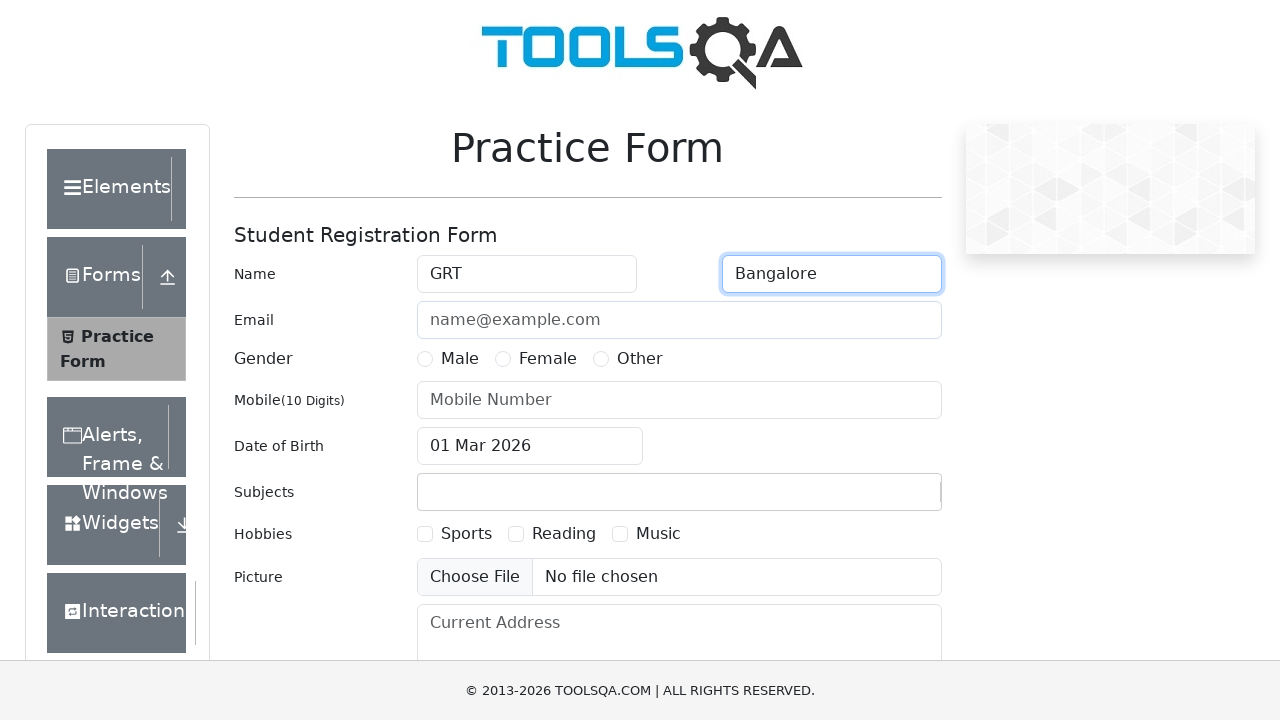

Pressed Tab again to navigate further
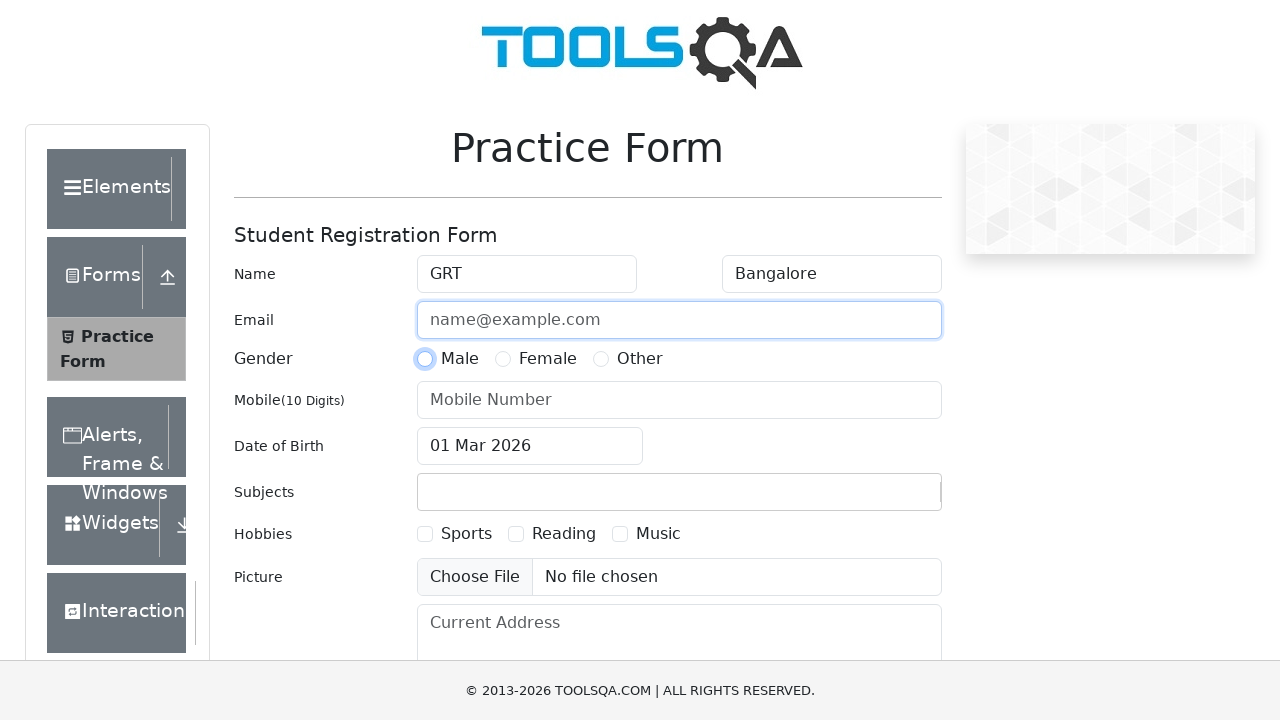

Filled current address field with long text on #currentAddress
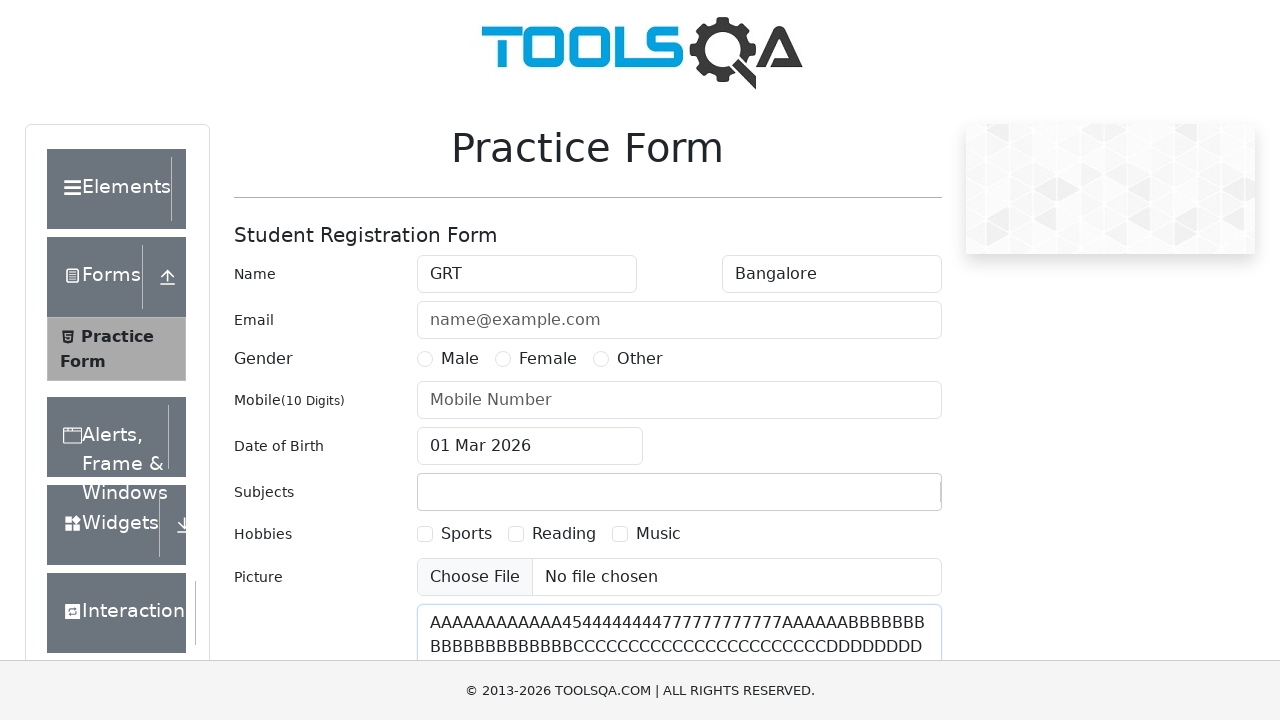

Pressed ArrowUp key
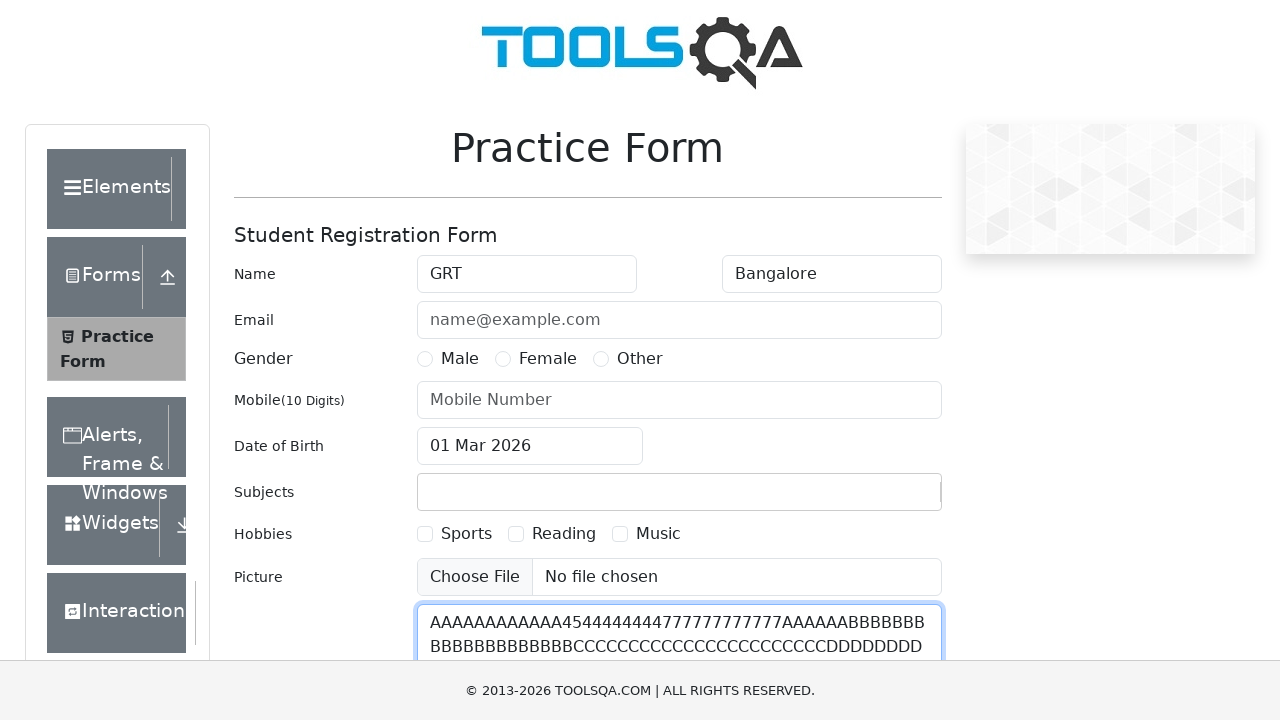

Pressed ArrowUp key again
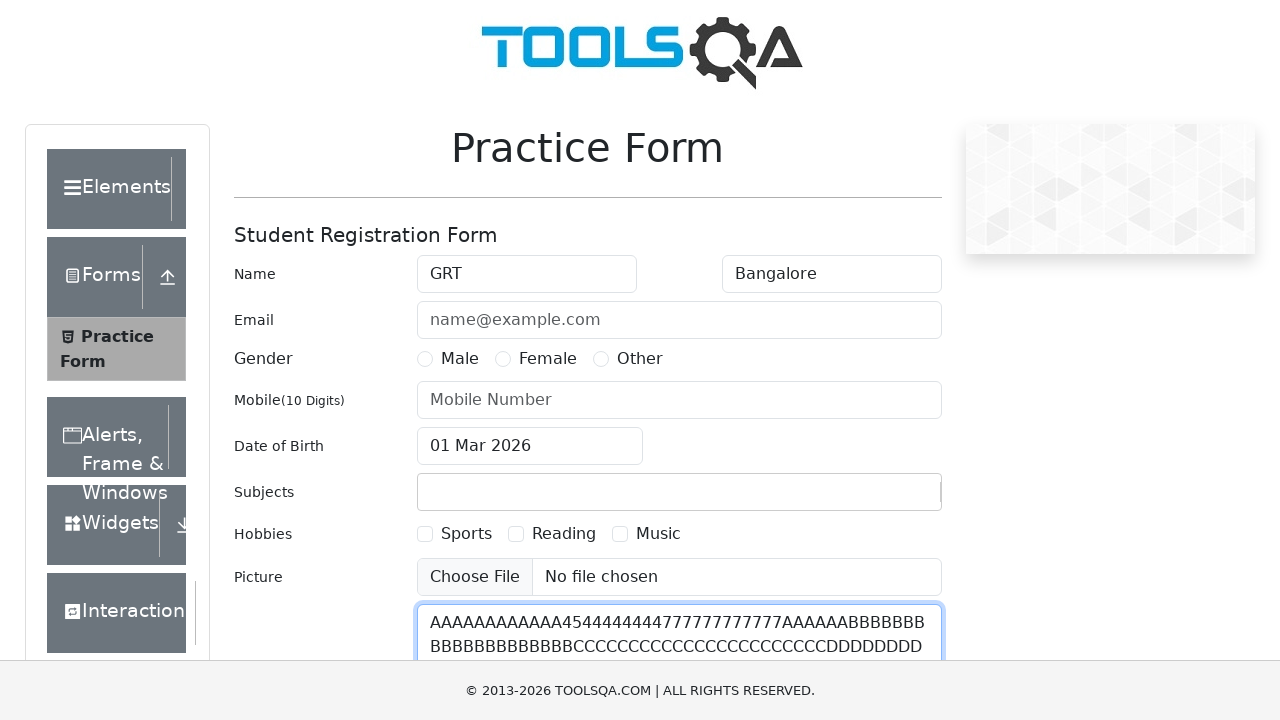

Pressed ArrowRight key
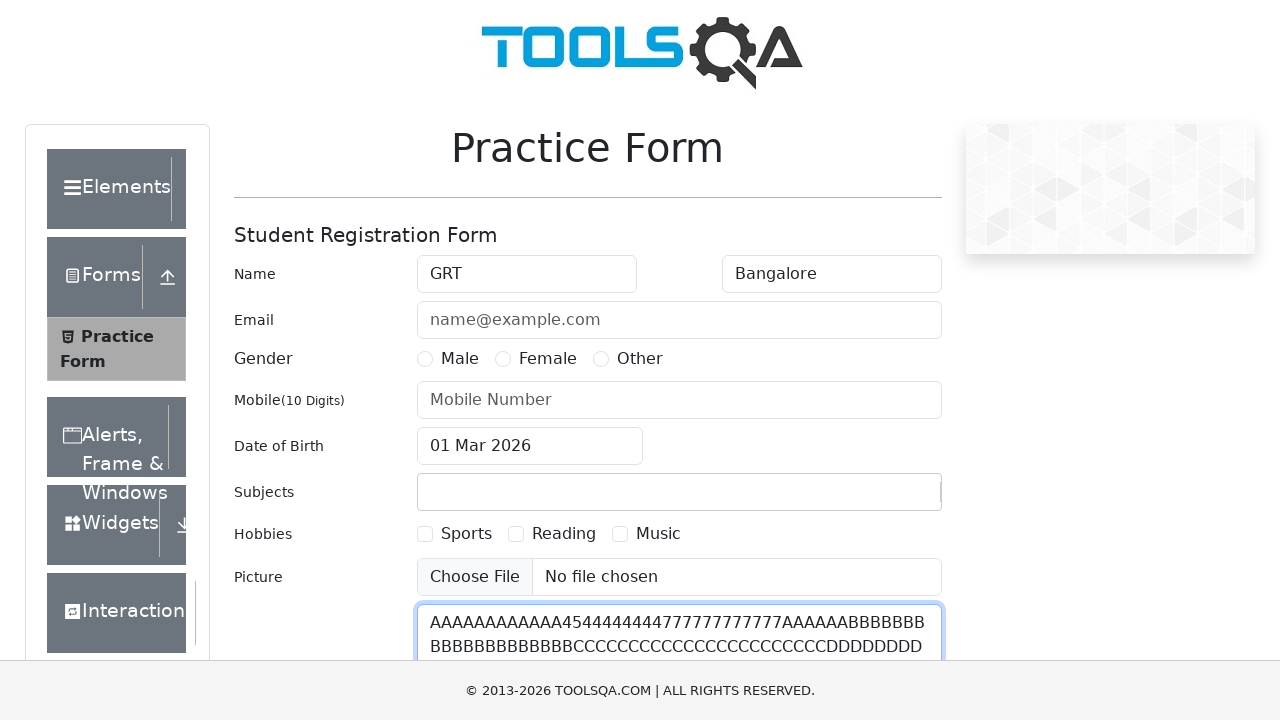

Held Shift key down
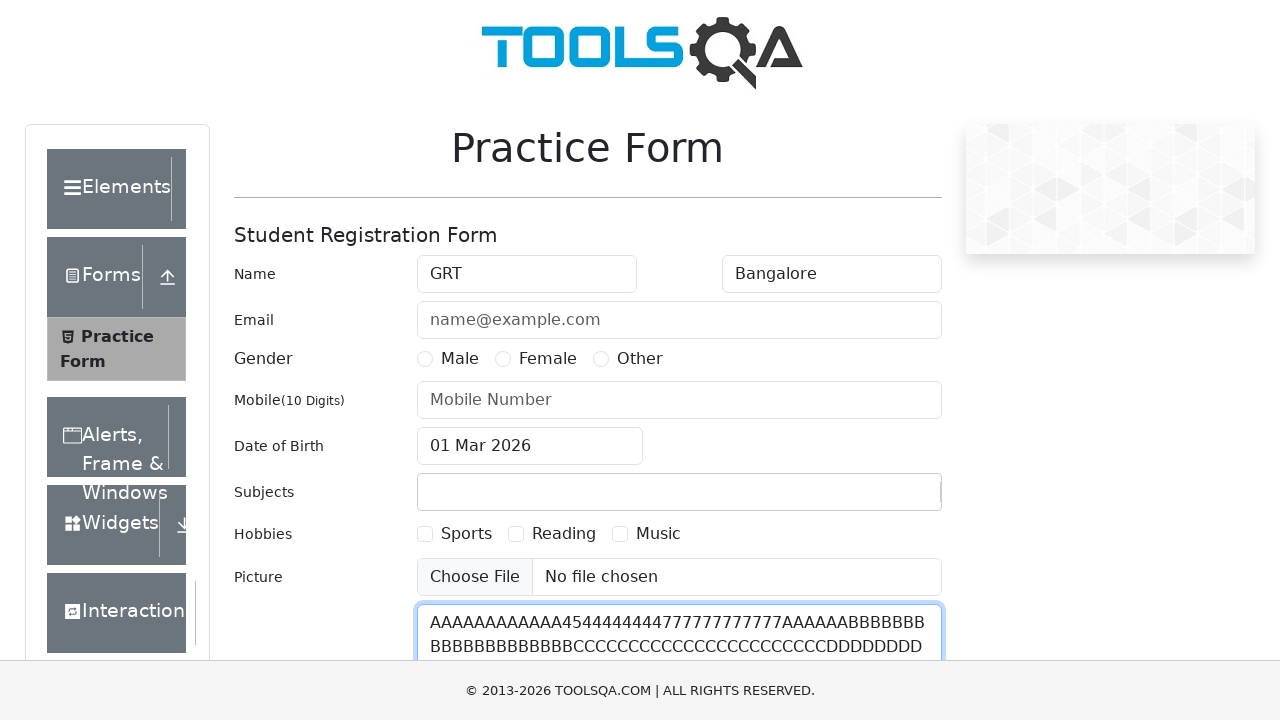

Hovered over Sports checkbox at (425, 534) on #hobbies-checkbox-1
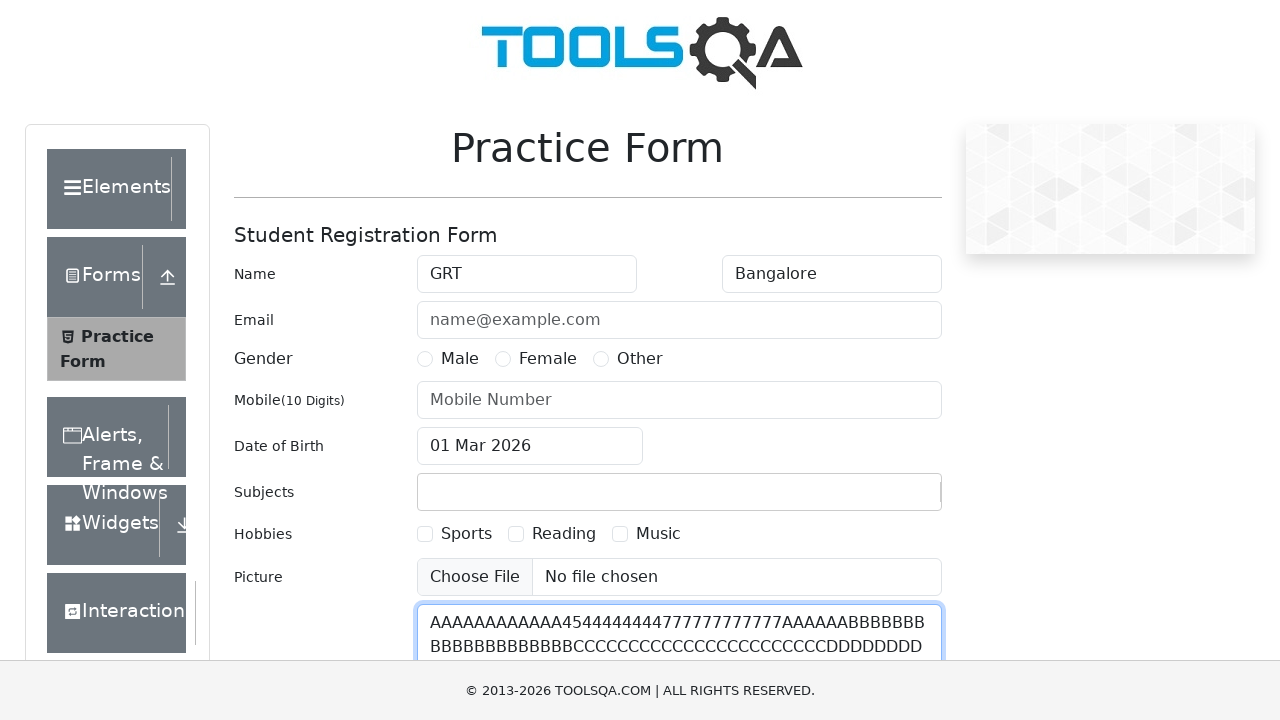

Hovered over first name field at (527, 274) on #firstName
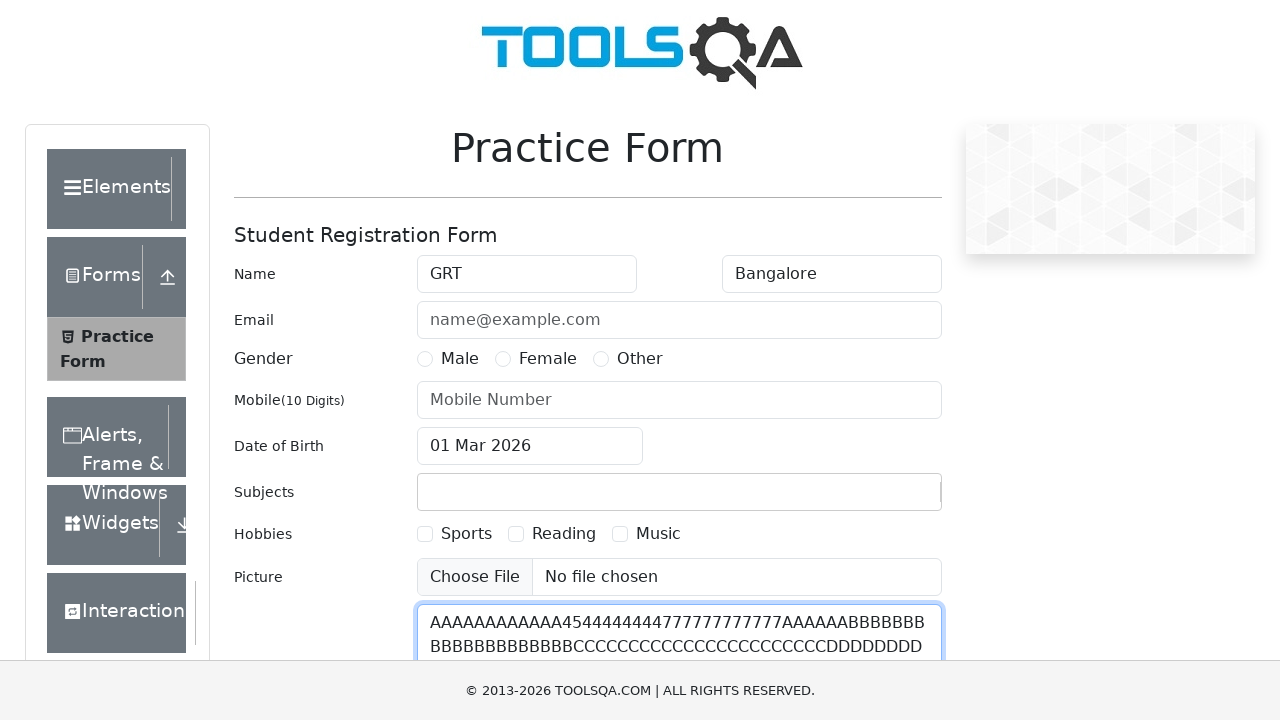

Released Shift key
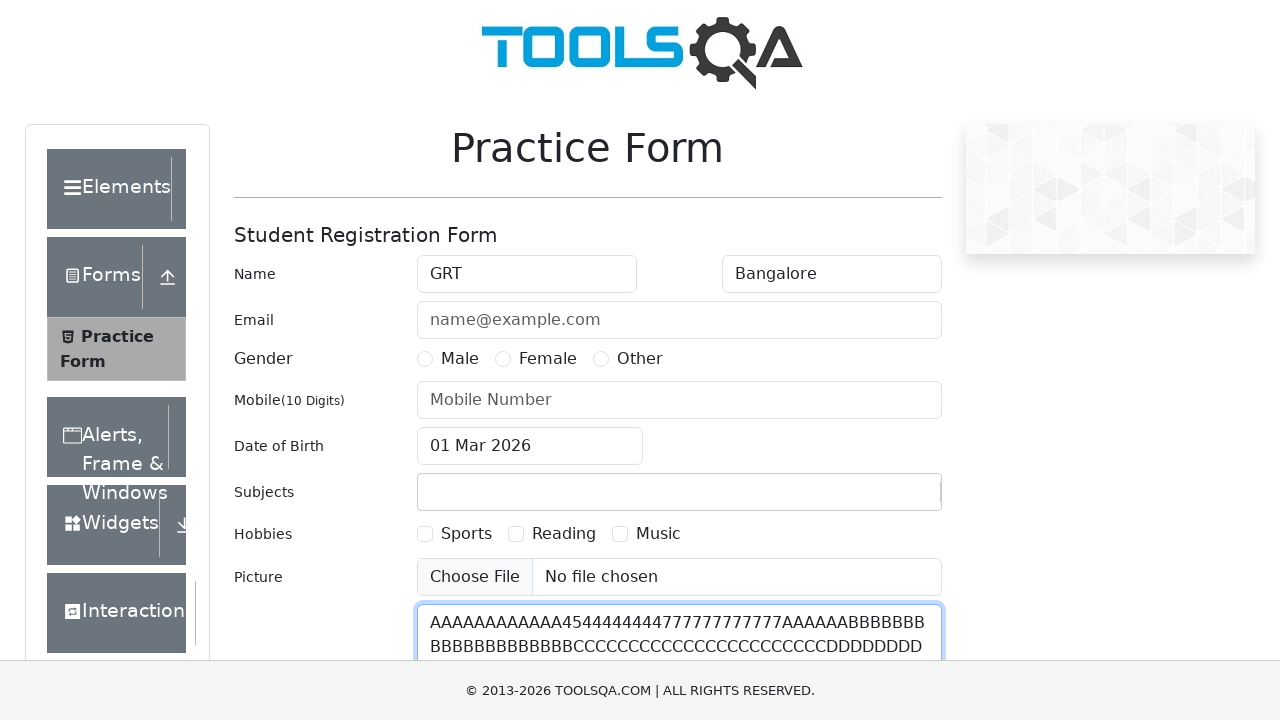

Double-clicked on Sports checkbox label at (466, 534) on xpath=//label[text()='Sports']
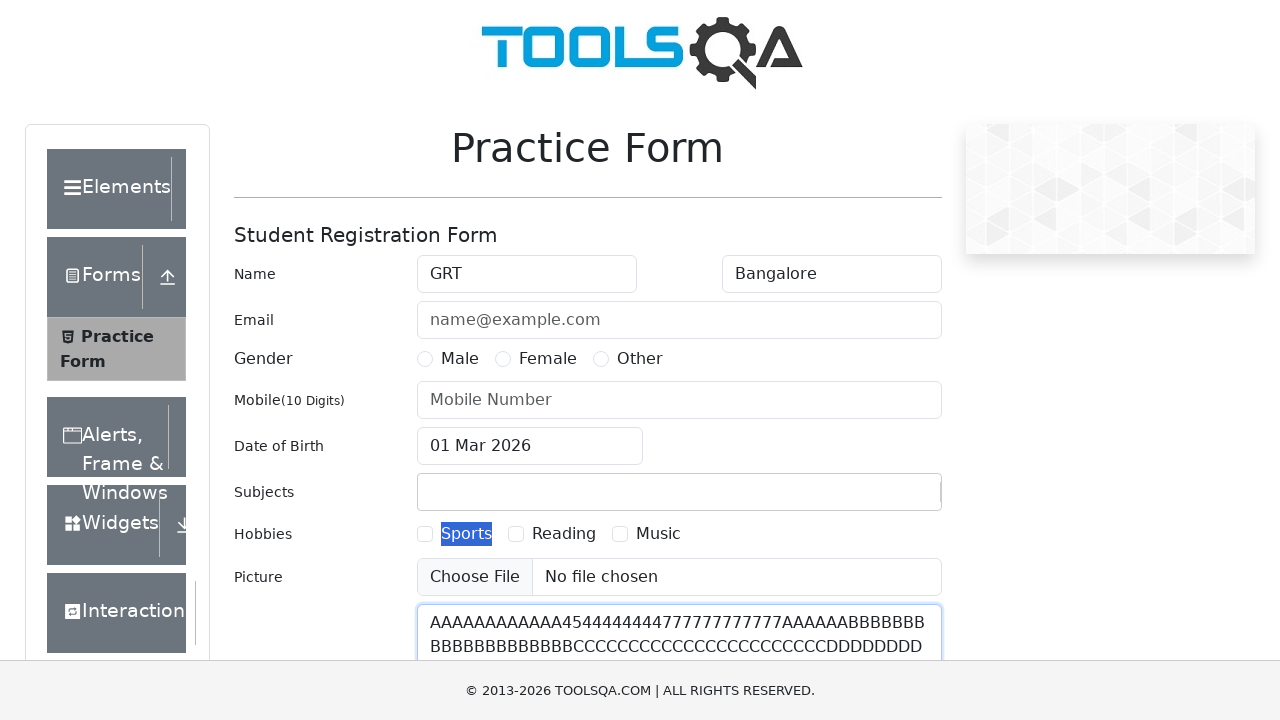

Double-clicked on file upload element at (679, 577) on #uploadPicture
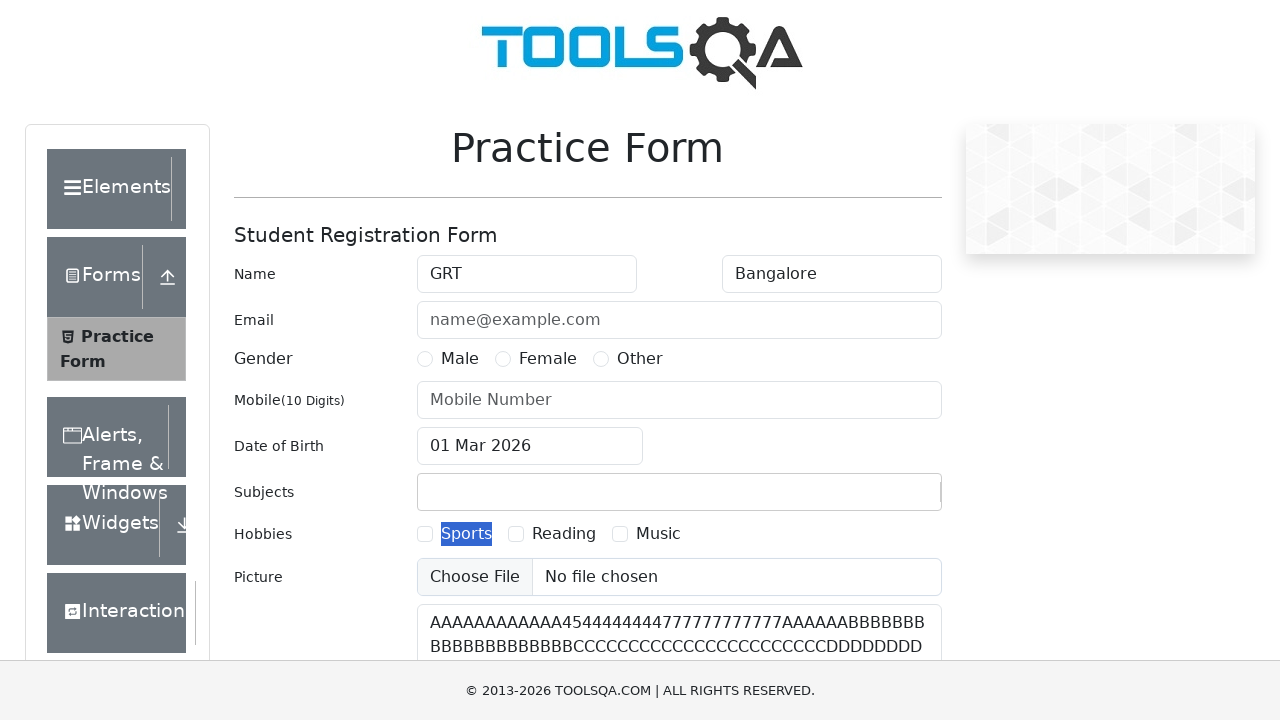

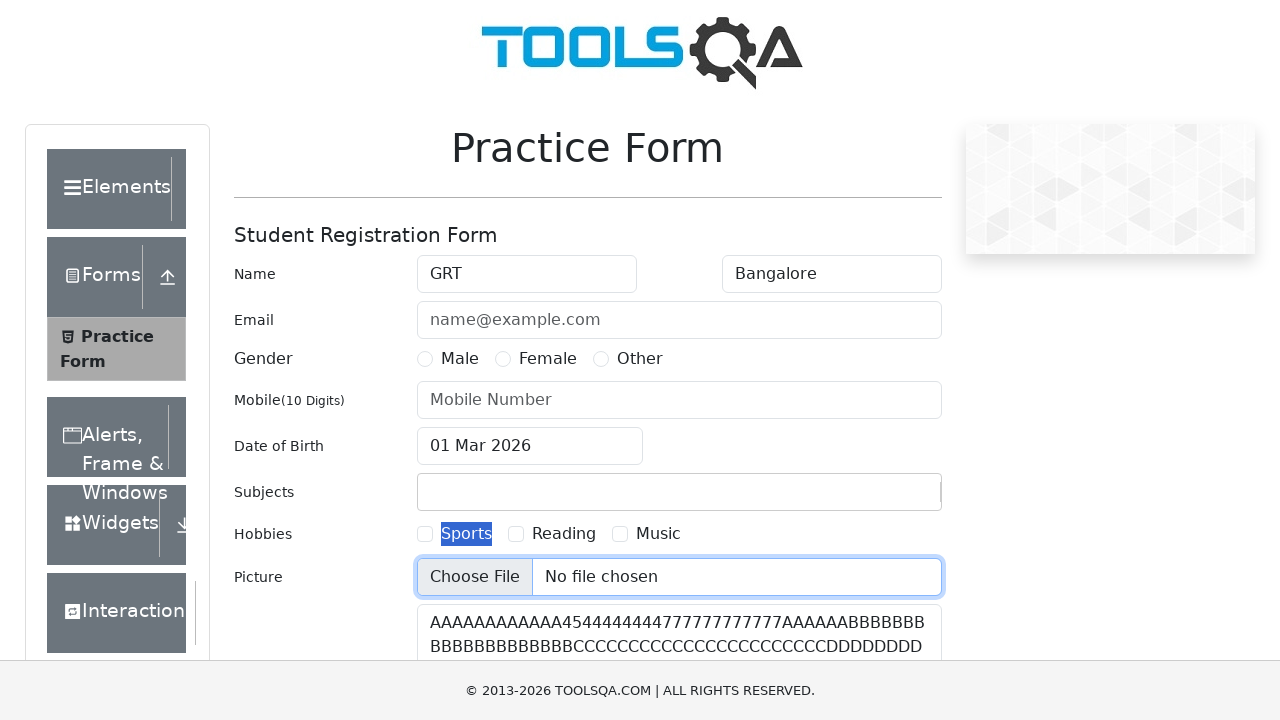